Tests successful registration by filling all fields including optional last name field

Starting URL: https://www.sharelane.com/cgi-bin/register.py

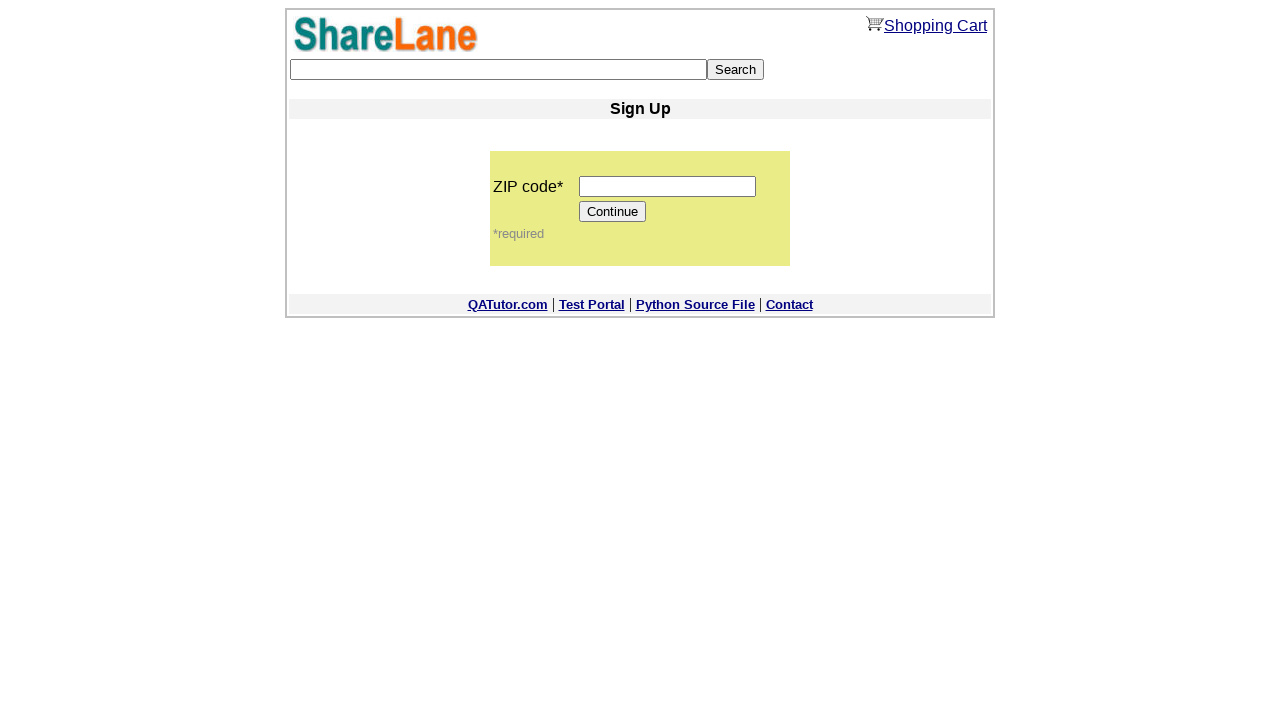

Filled zip code field with '12345' on input[name='zip_code']
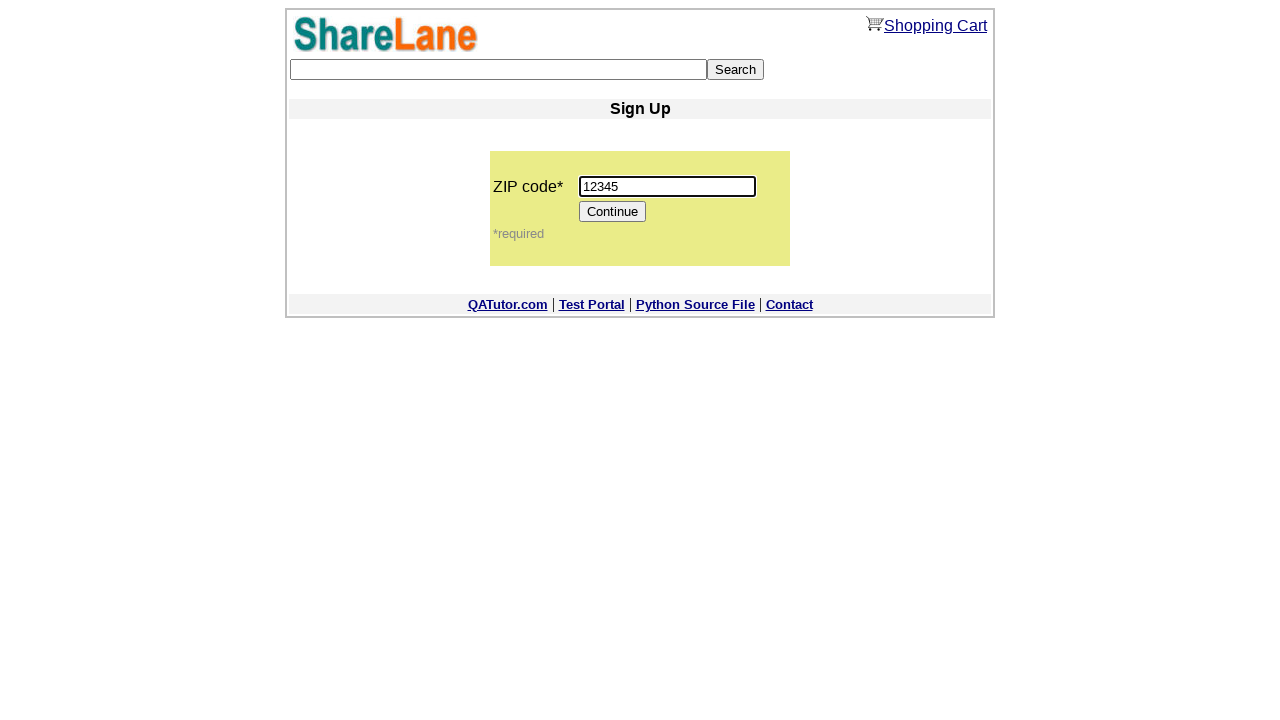

Clicked Continue button to proceed to registration form at (613, 212) on input[value='Continue']
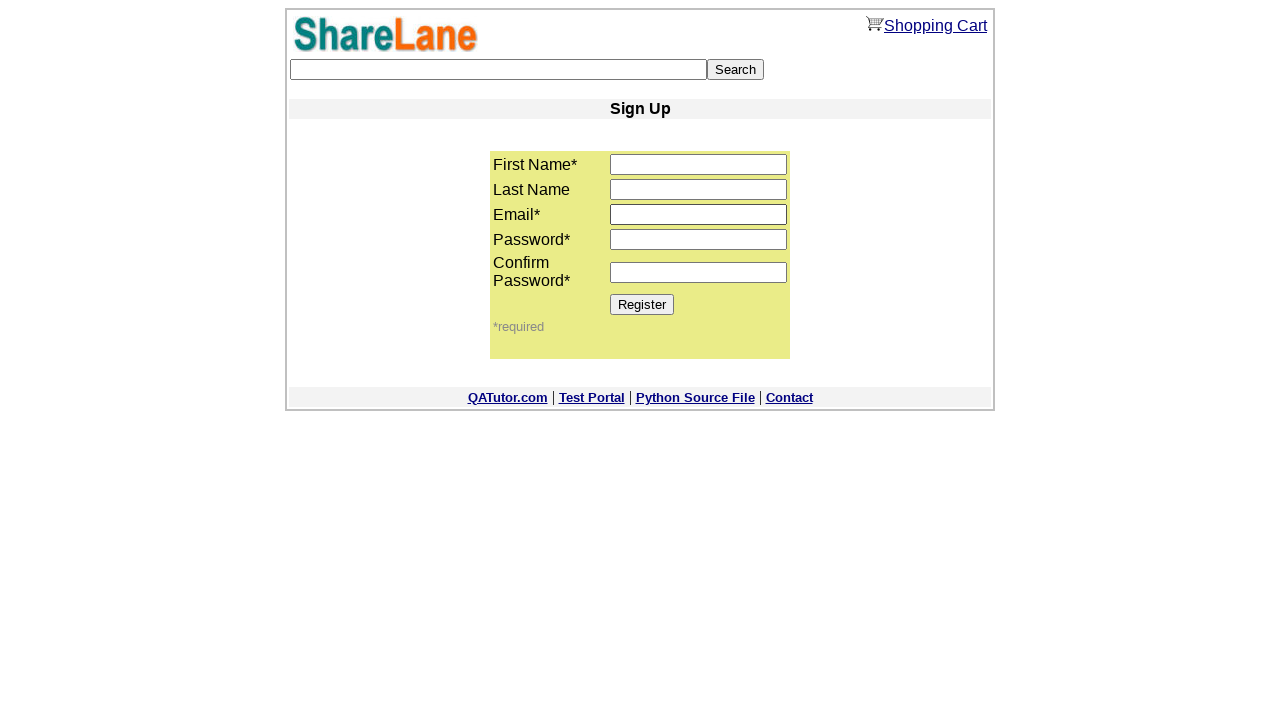

Filled first name field with 'Aleksandra' on input[name='first_name']
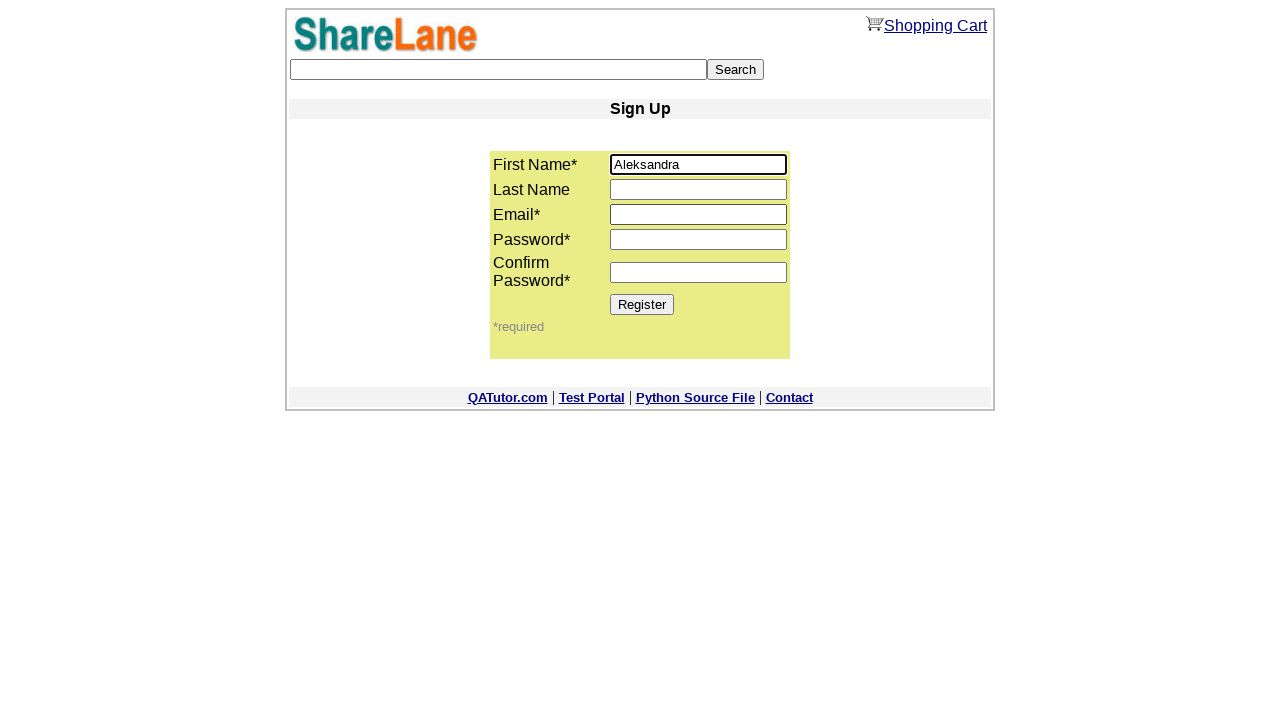

Filled last name field with 'Karpovich' on input[name='last_name']
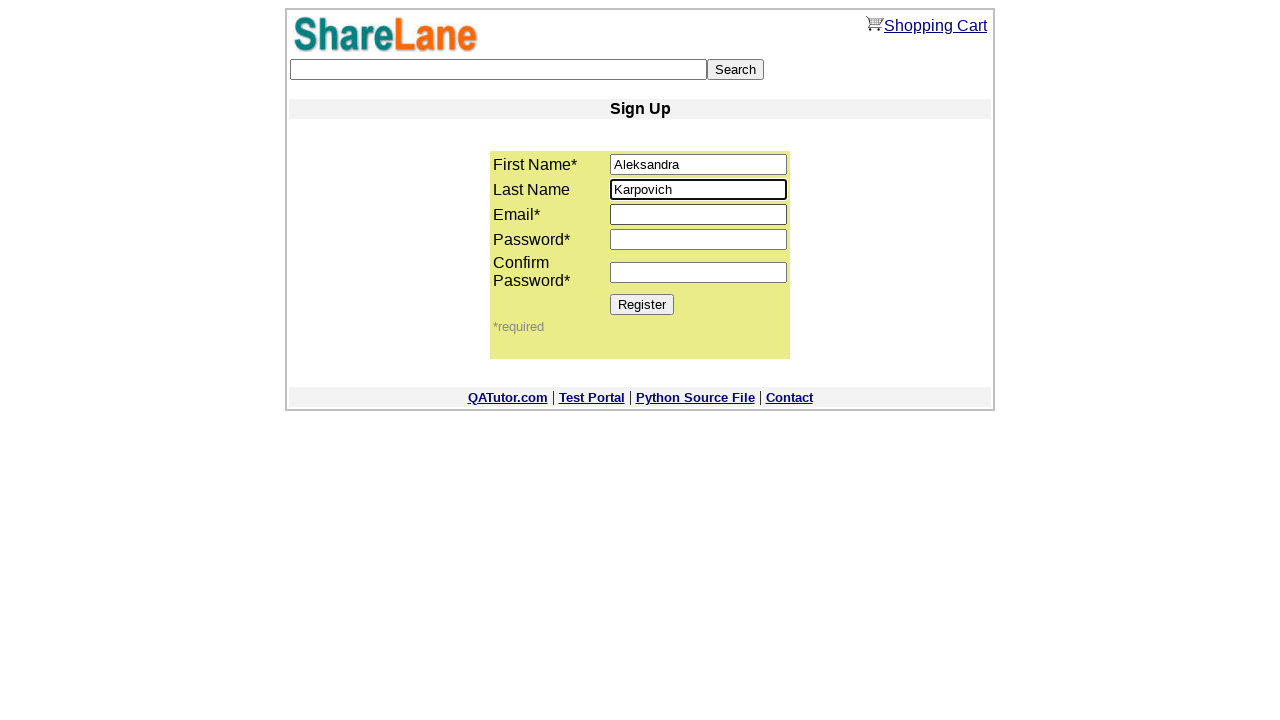

Filled email field with 'user.test@example.com' on input[name='email']
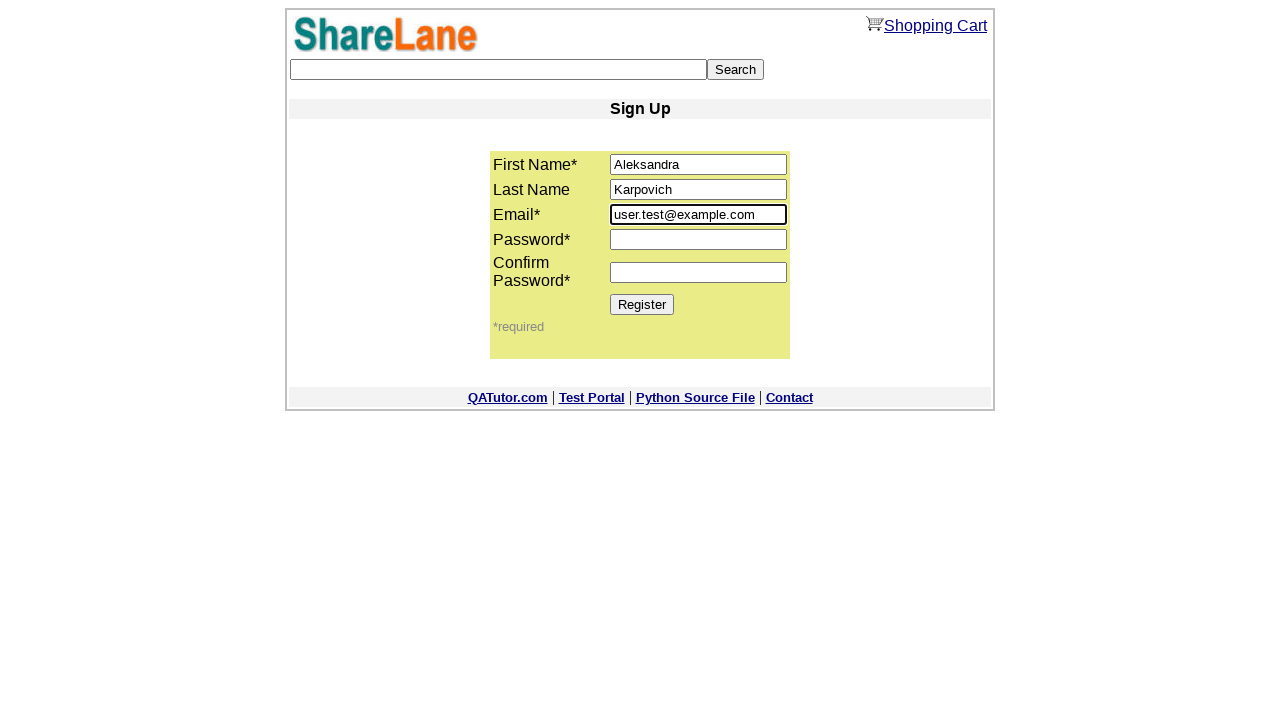

Filled password field with '12345' on input[name='password1']
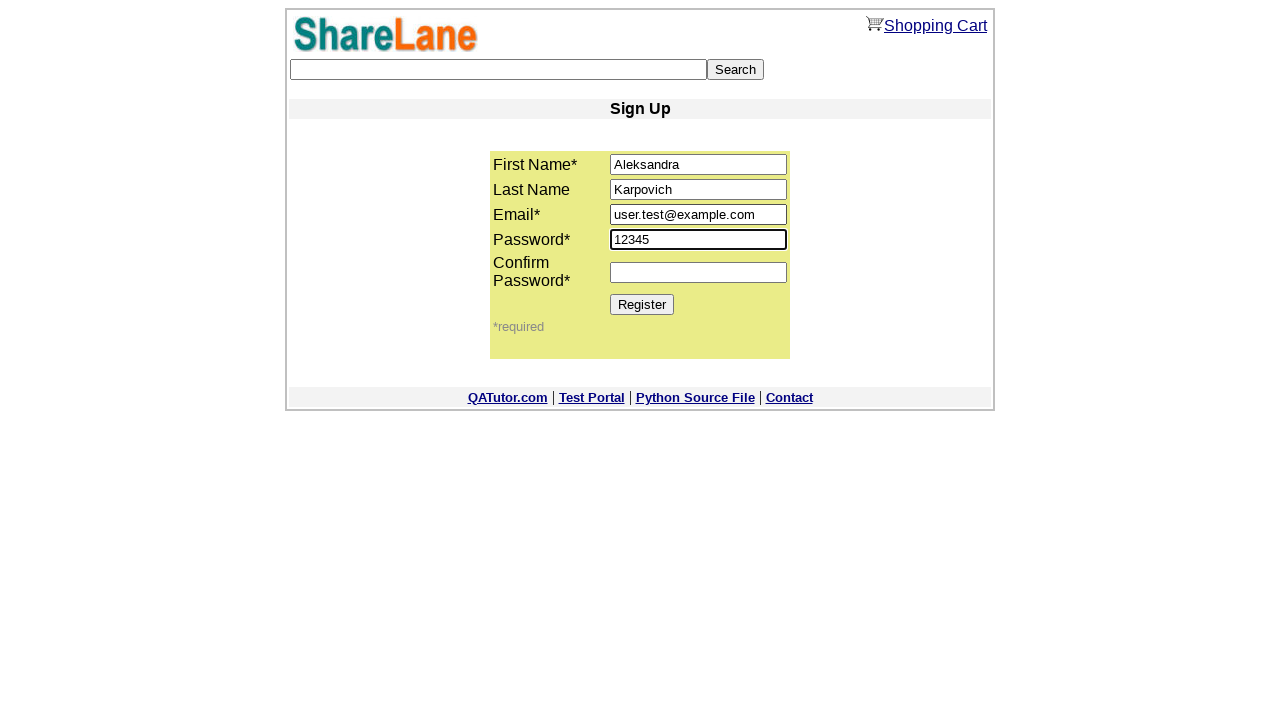

Filled password confirmation field with '12345' on input[name='password2']
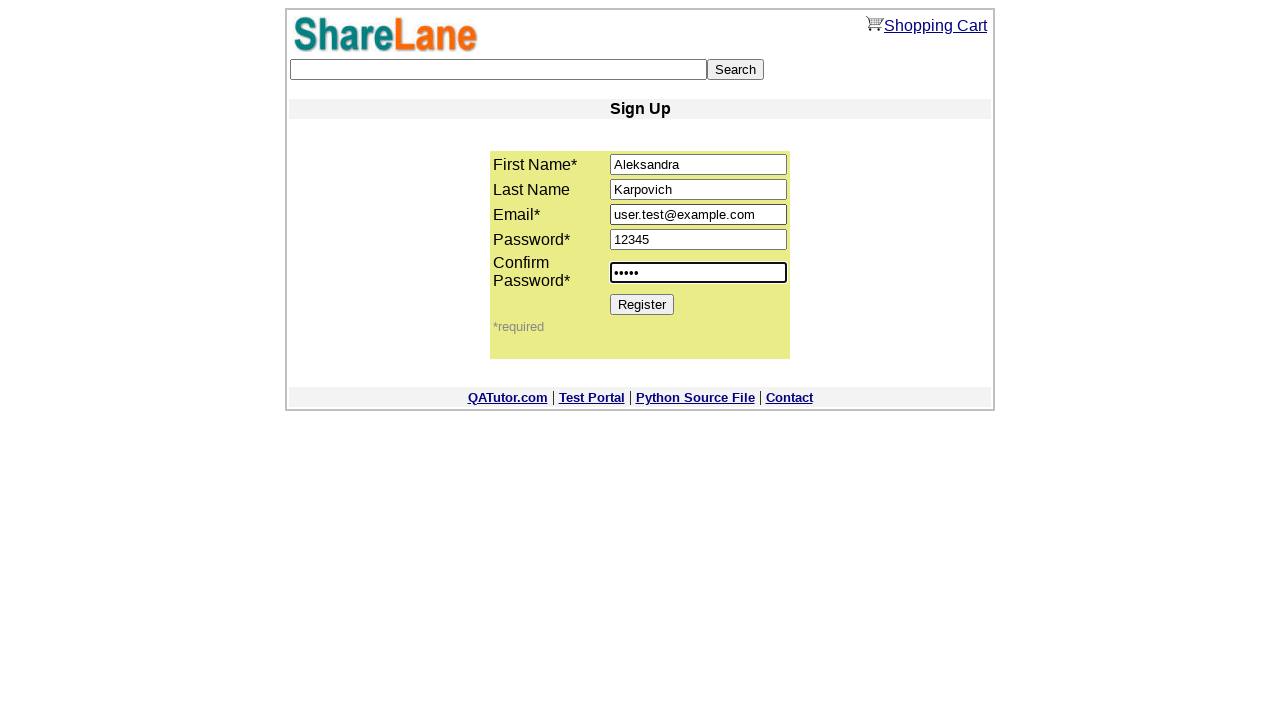

Clicked Register button to submit registration form at (642, 304) on input[value='Register']
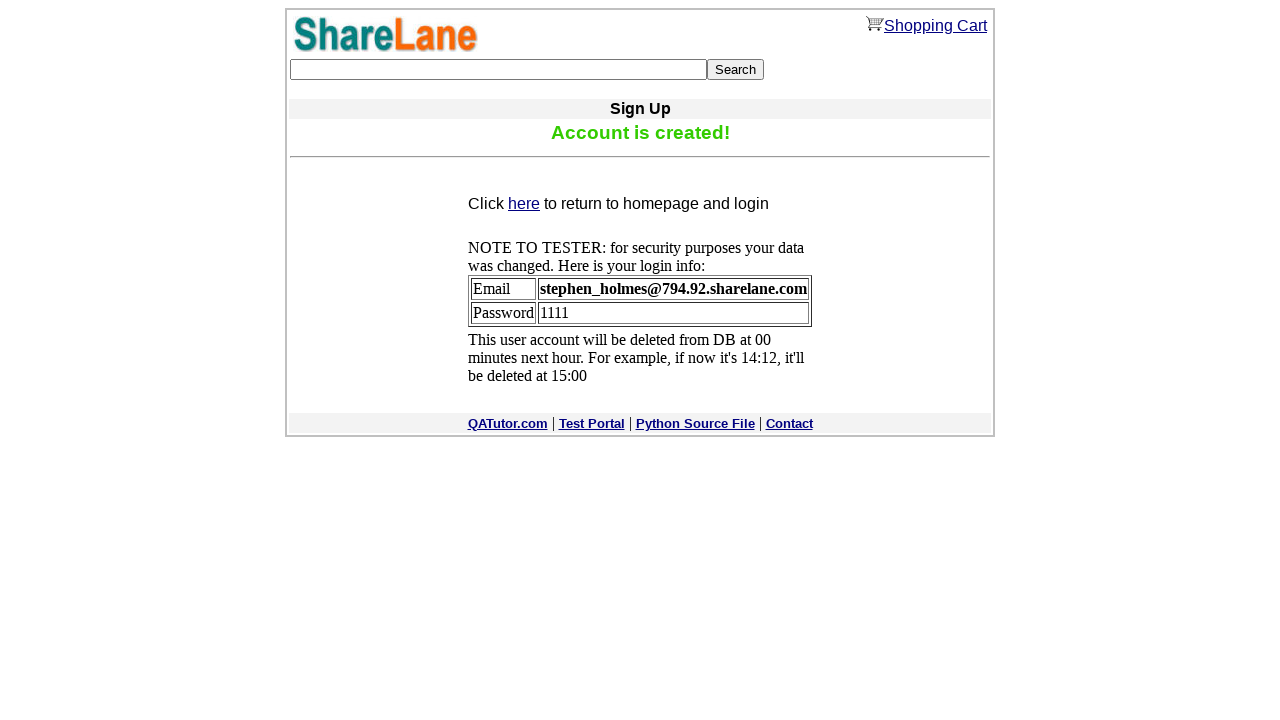

Registration confirmation message appeared on page
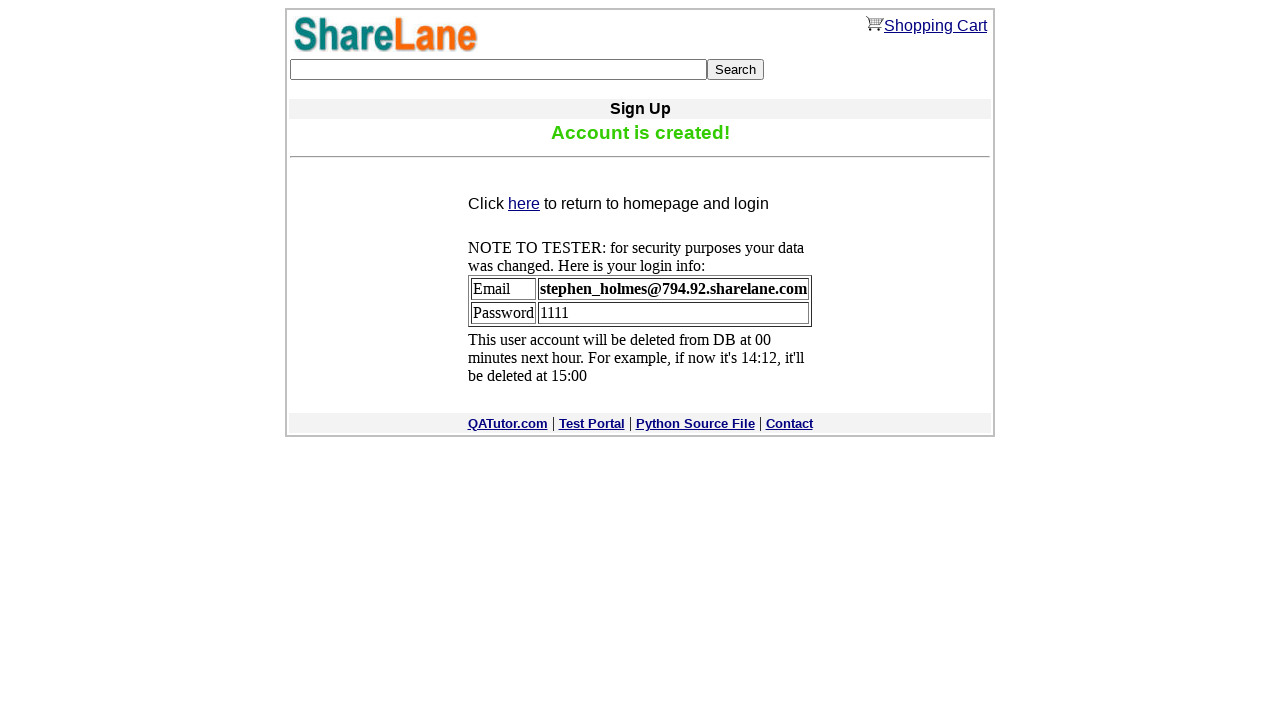

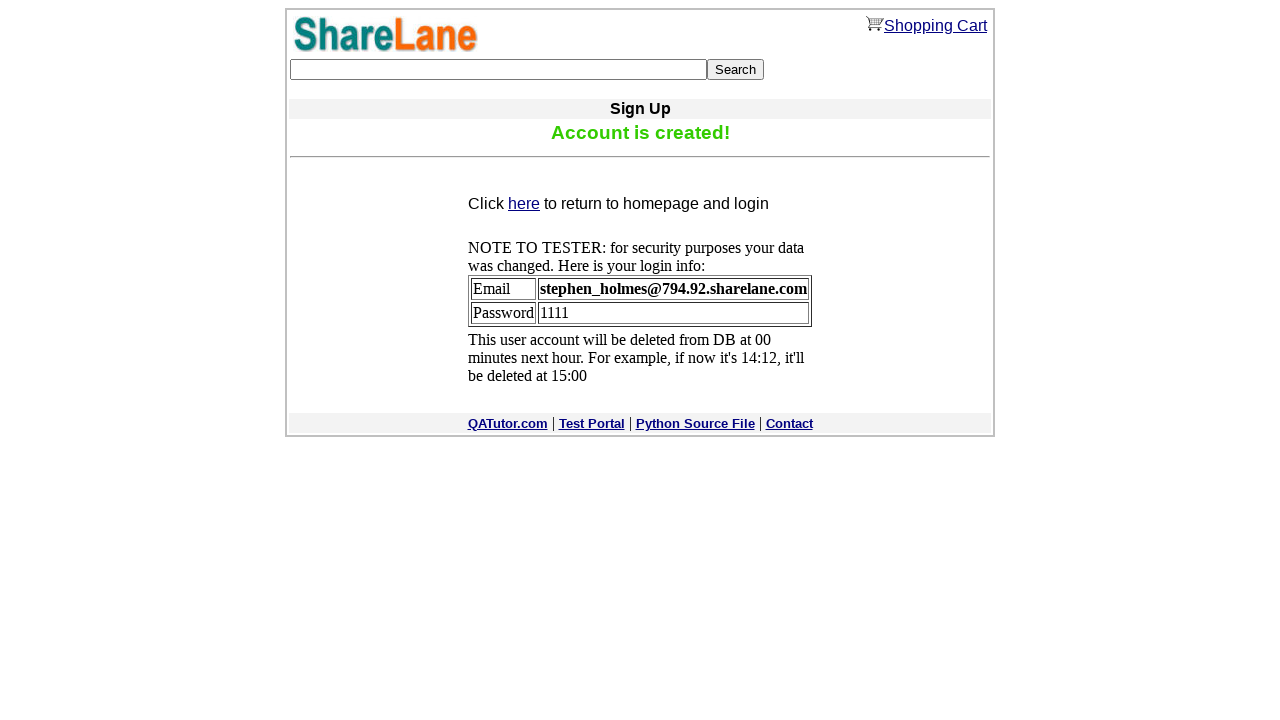